Waits for a specific price to appear, books when price reaches $100, then solves a math problem and submits the answer

Starting URL: http://suninjuly.github.io/explicit_wait2.html

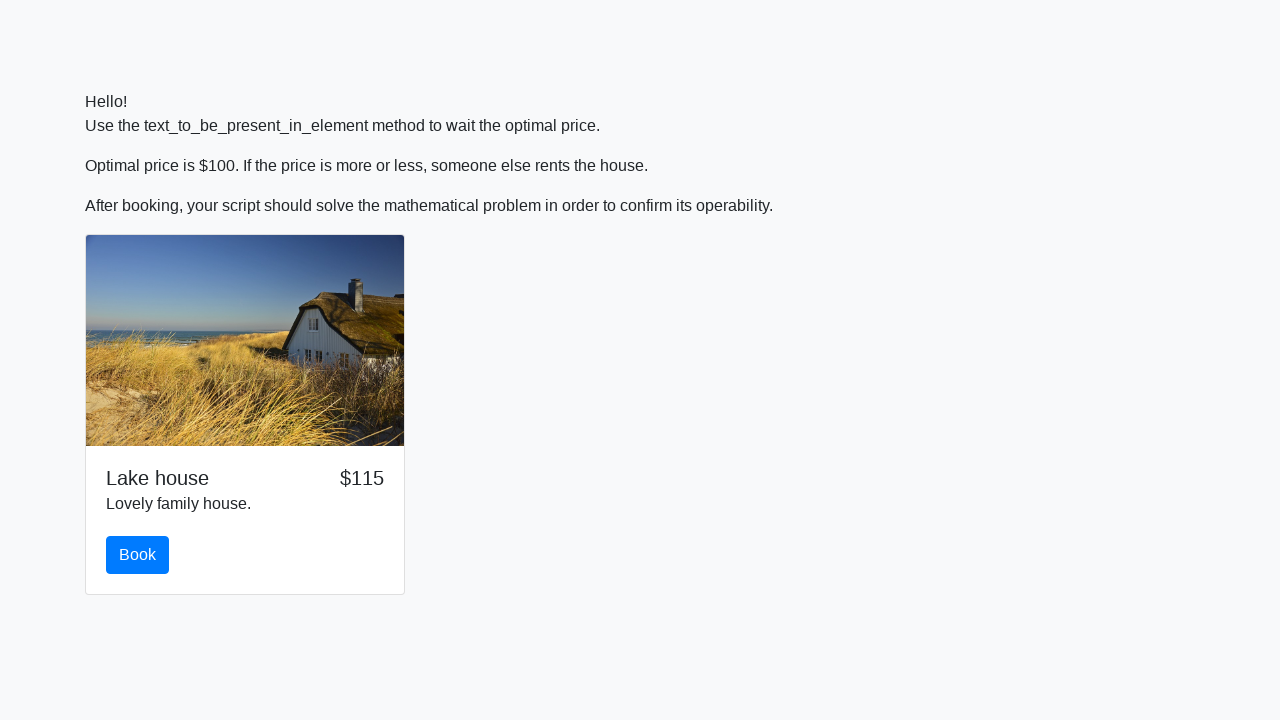

Waited for price to reach $100
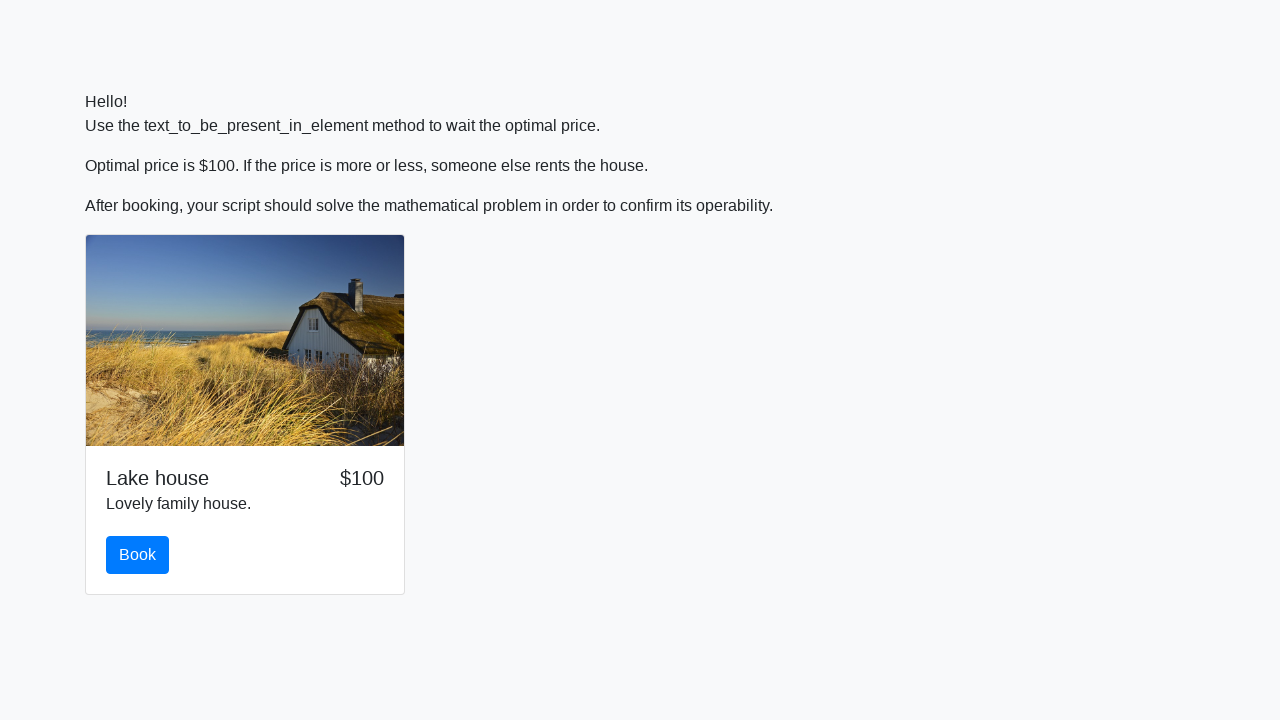

Clicked the book button at (138, 555) on #book
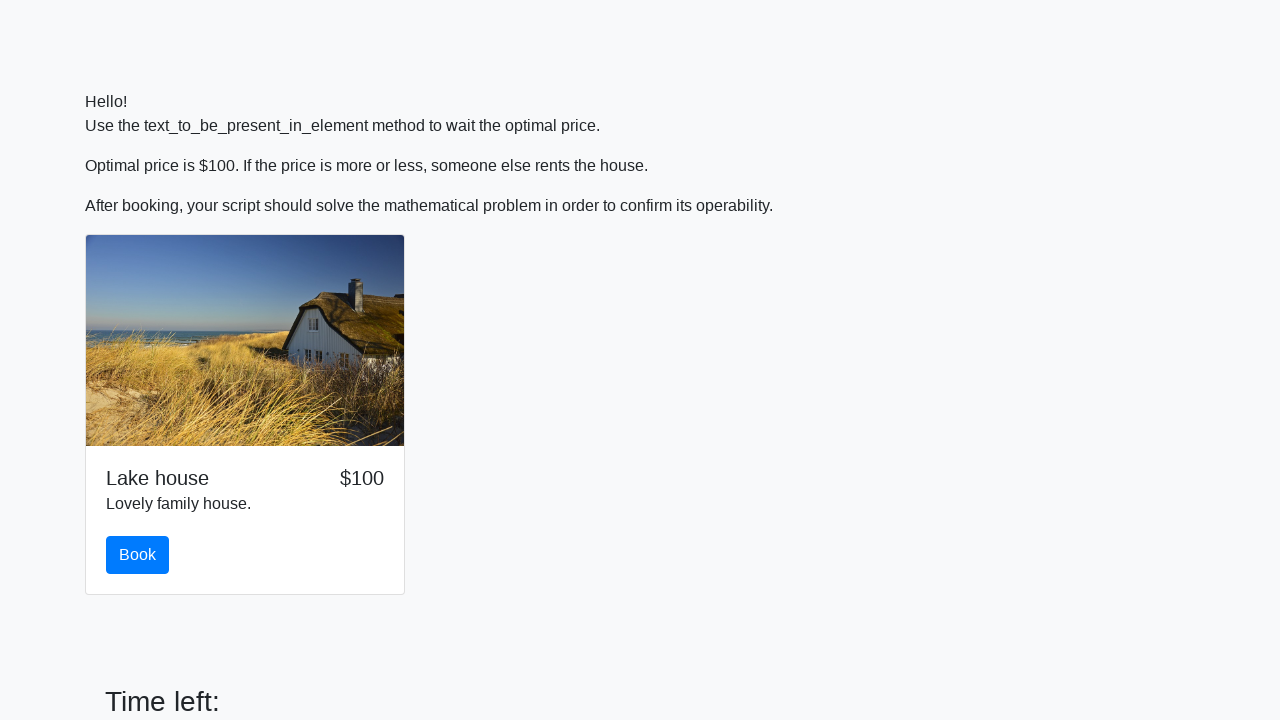

Retrieved value for calculation: 970
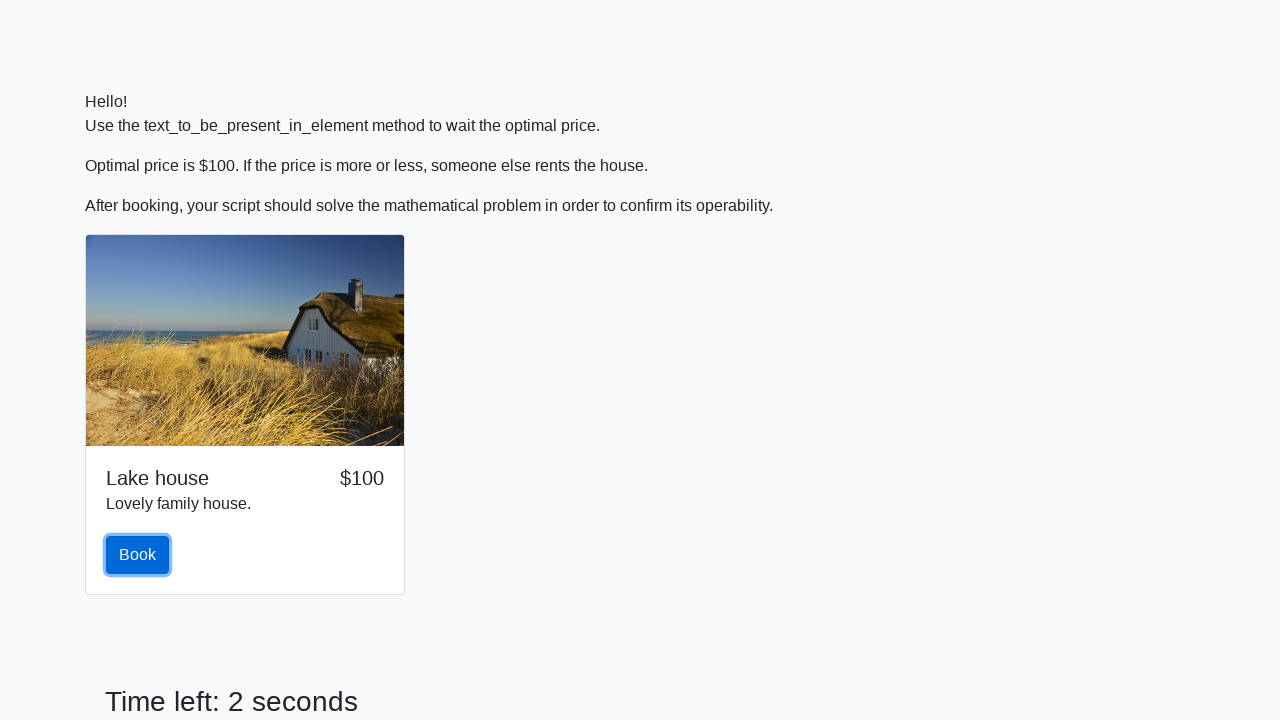

Filled answer field with calculated value: 2.1039326902403084 on #answer
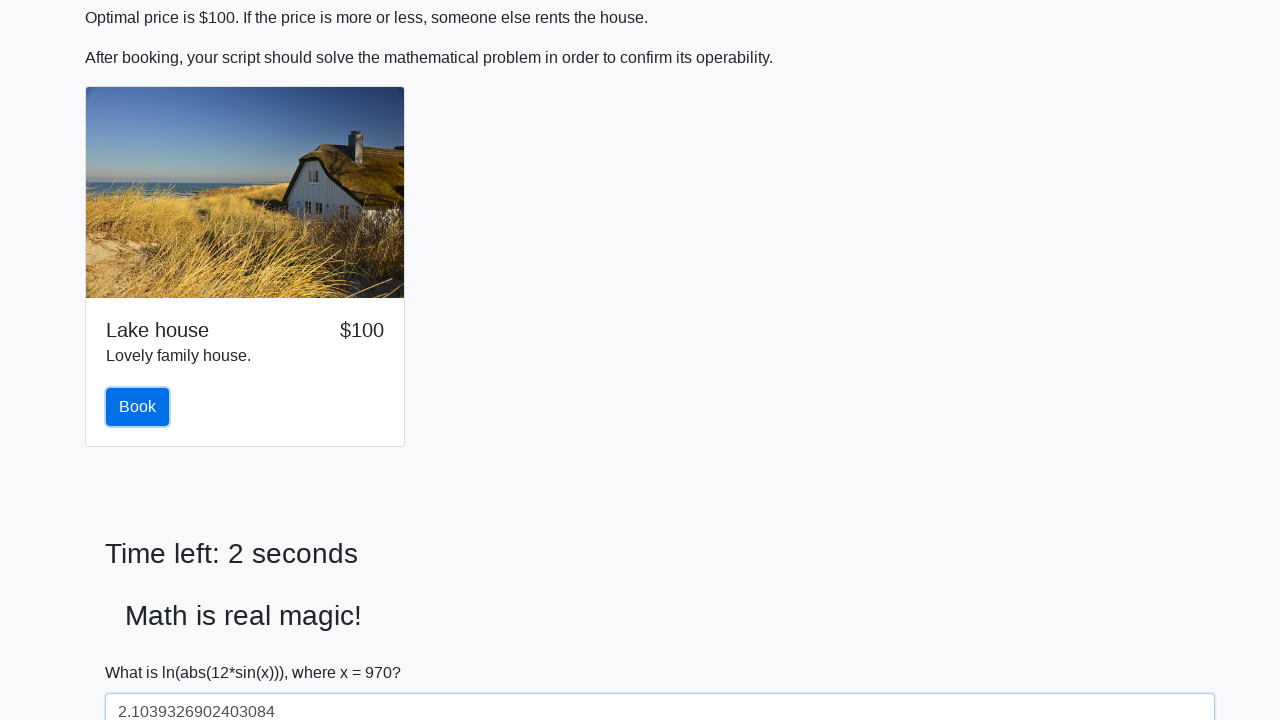

Clicked solve button to submit the answer at (143, 651) on #solve
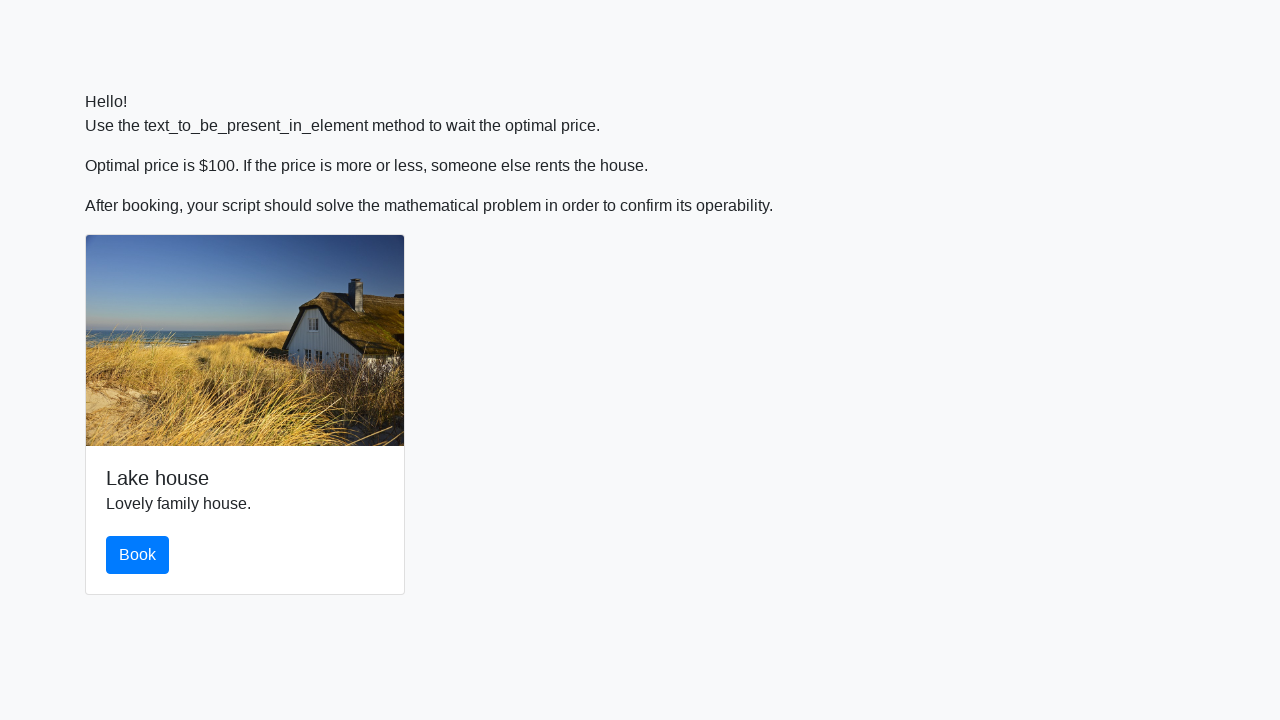

Set up dialog handler to accept alerts
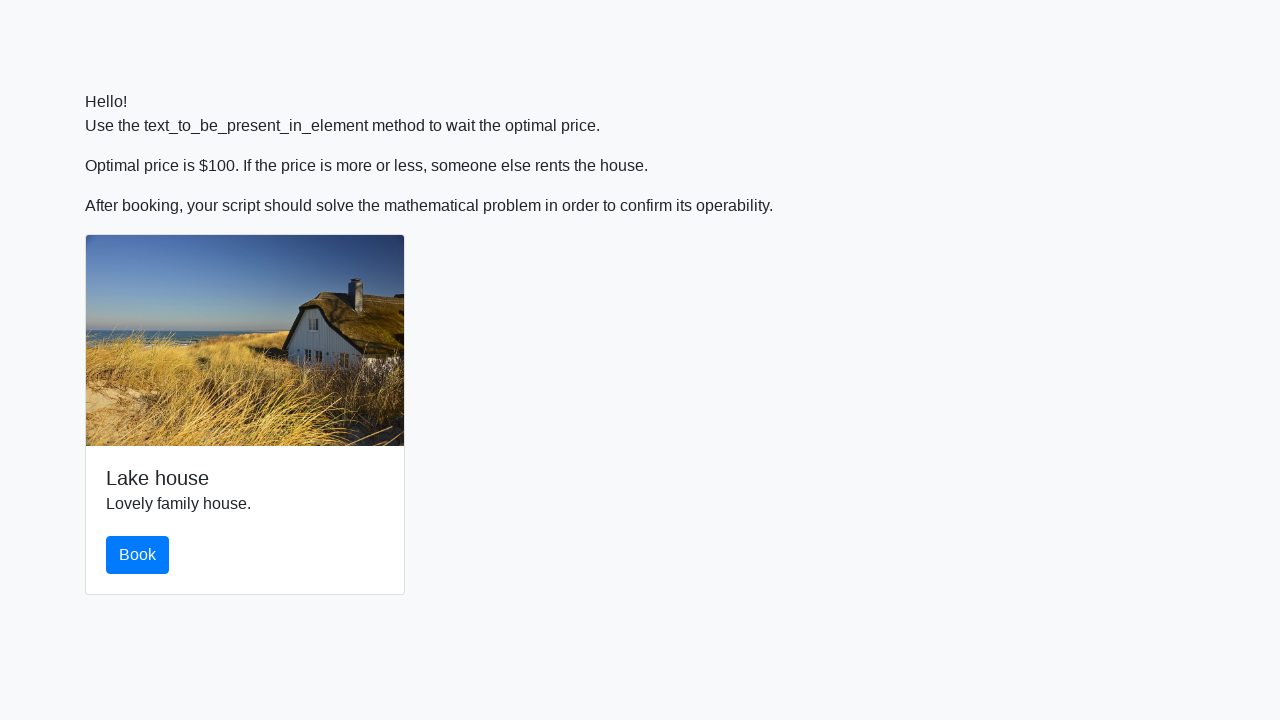

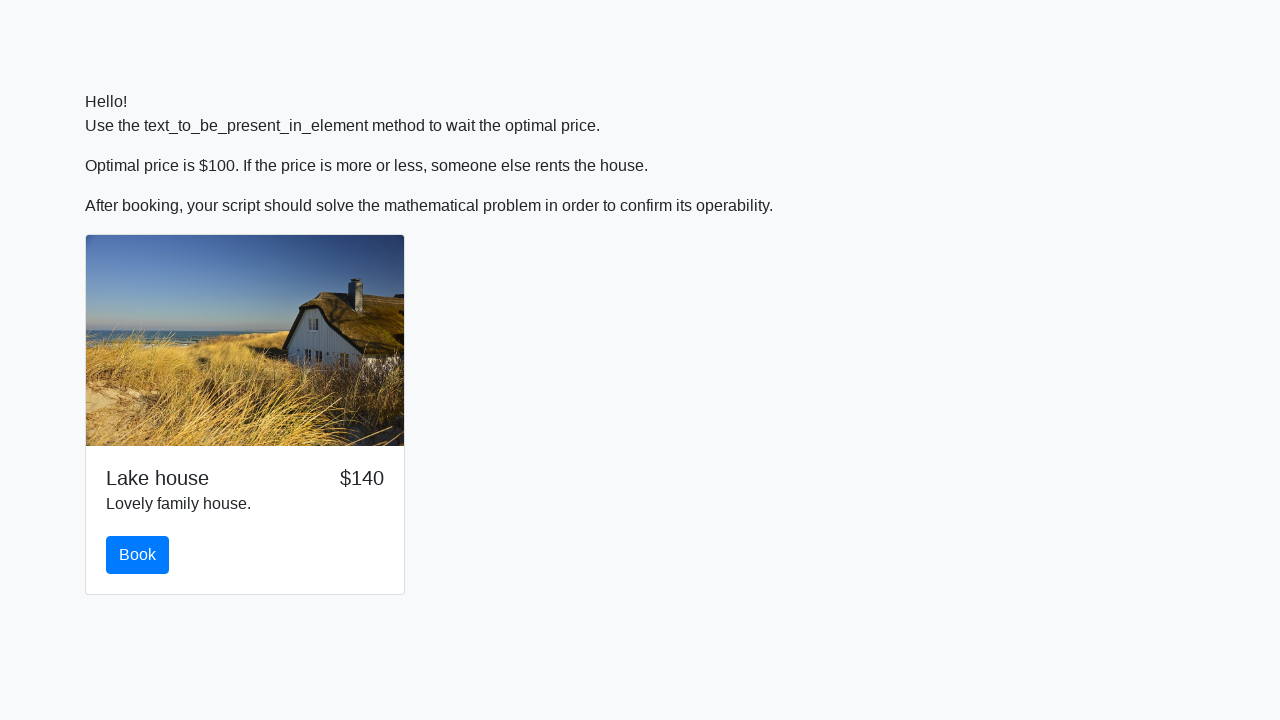